Tests passenger selection dropdown functionality by clicking to open it, incrementing adult count multiple times, and verifying the selection

Starting URL: https://rahulshettyacademy.com/dropdownsPractise/

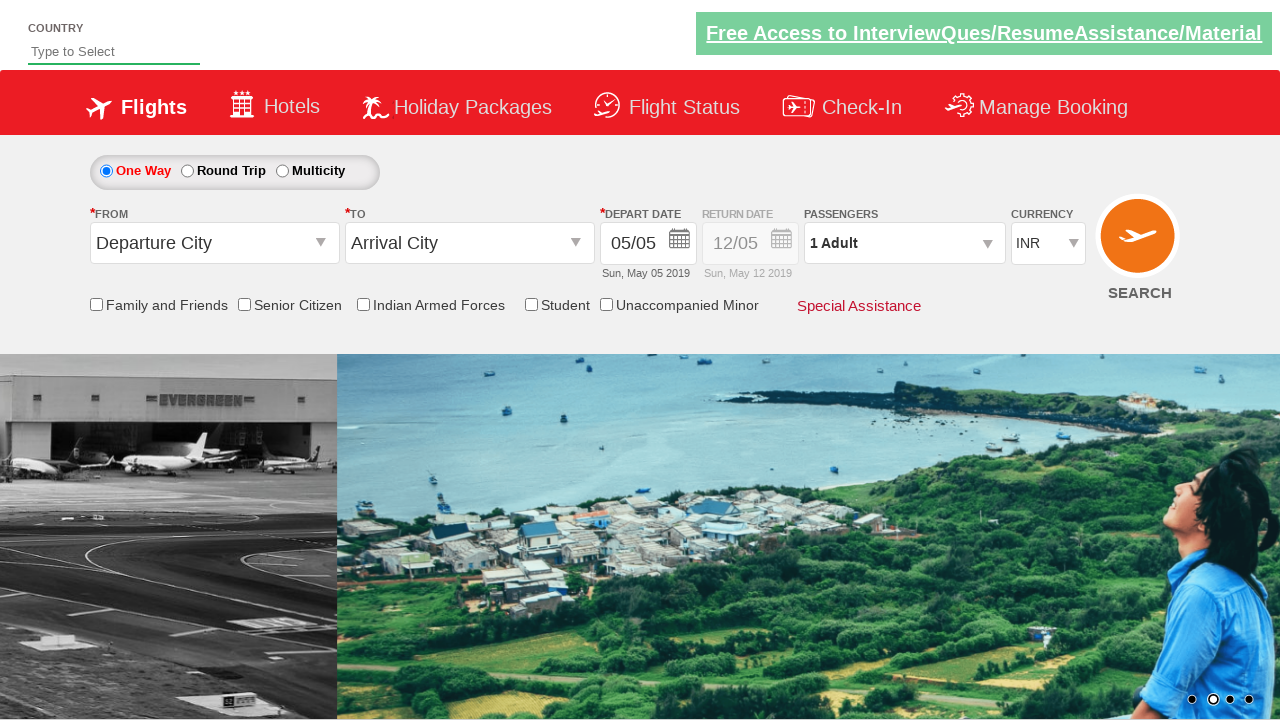

Clicked on passengers dropdown to open it at (904, 243) on #divpaxinfo
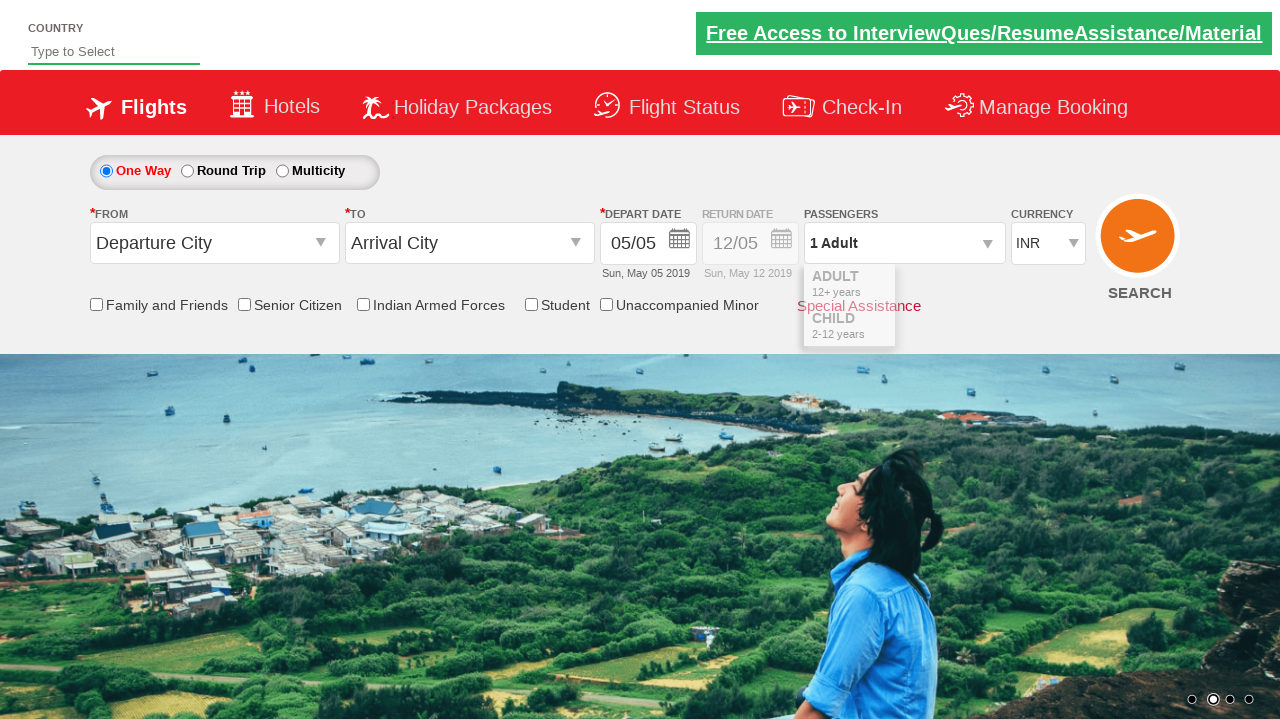

Waited for dropdown to fully open
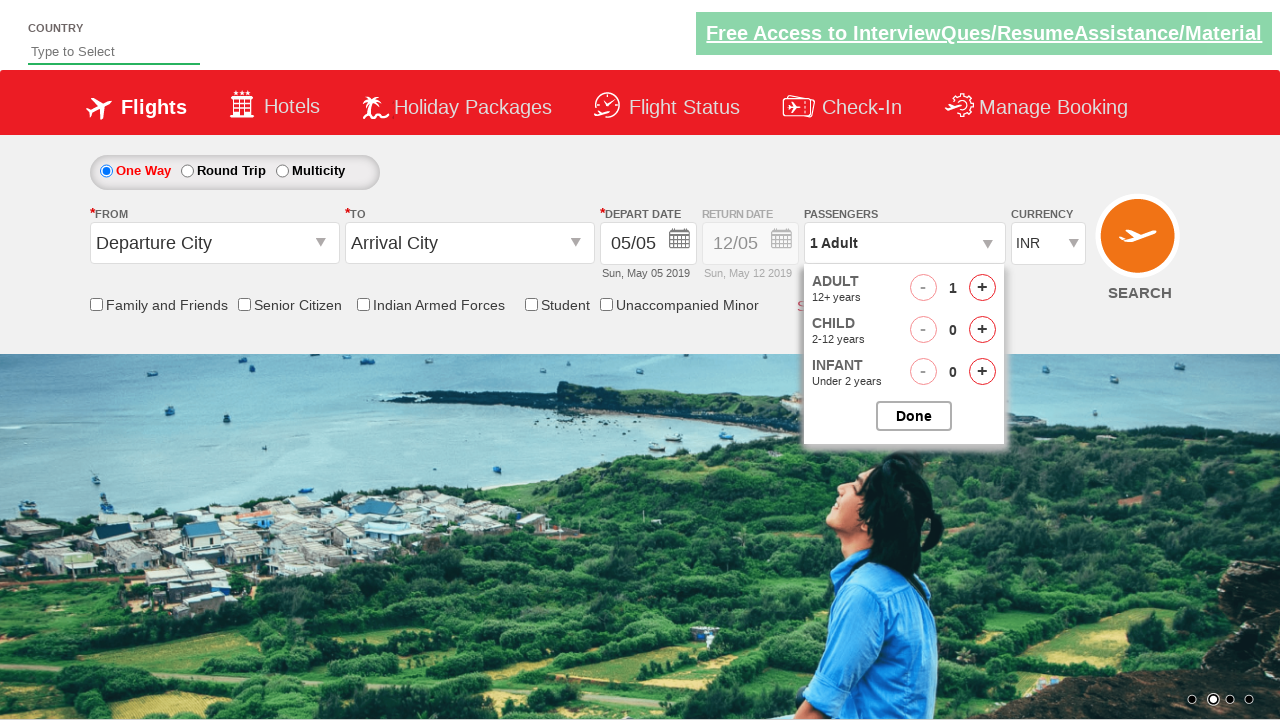

Clicked increment adult button (click 1 of 4) at (982, 288) on #hrefIncAdt
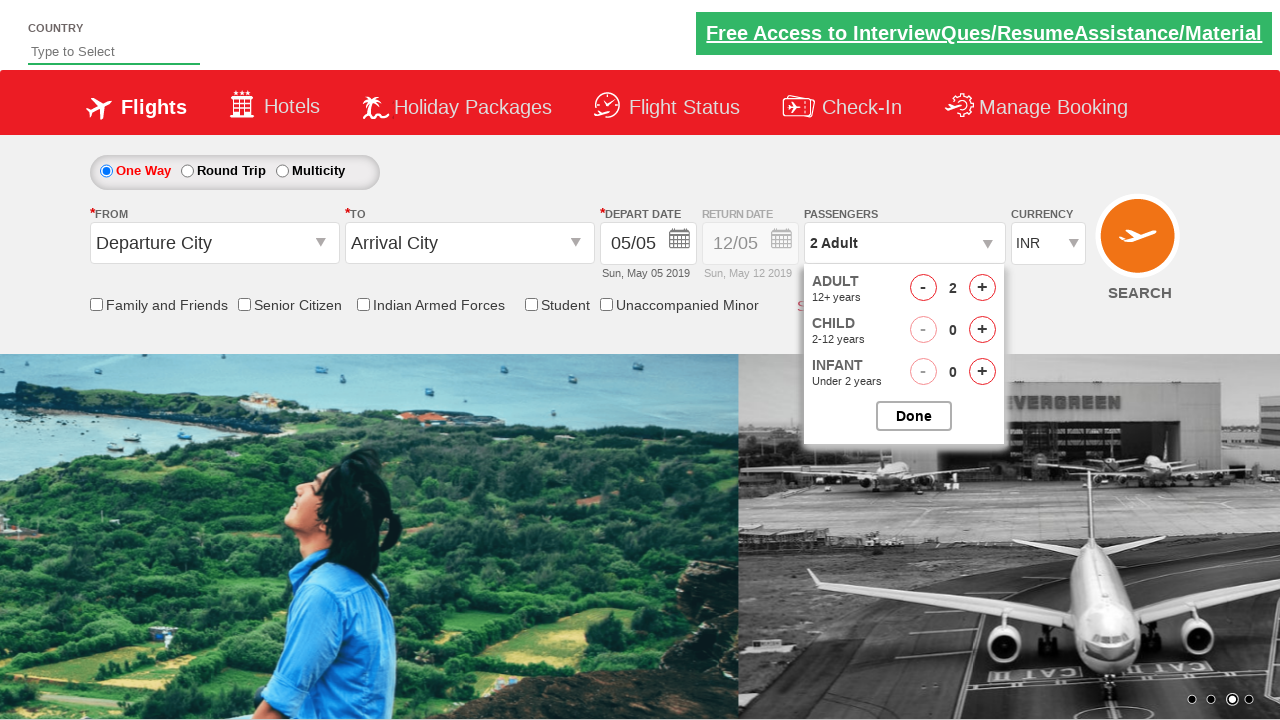

Clicked increment adult button (click 2 of 4) at (982, 288) on #hrefIncAdt
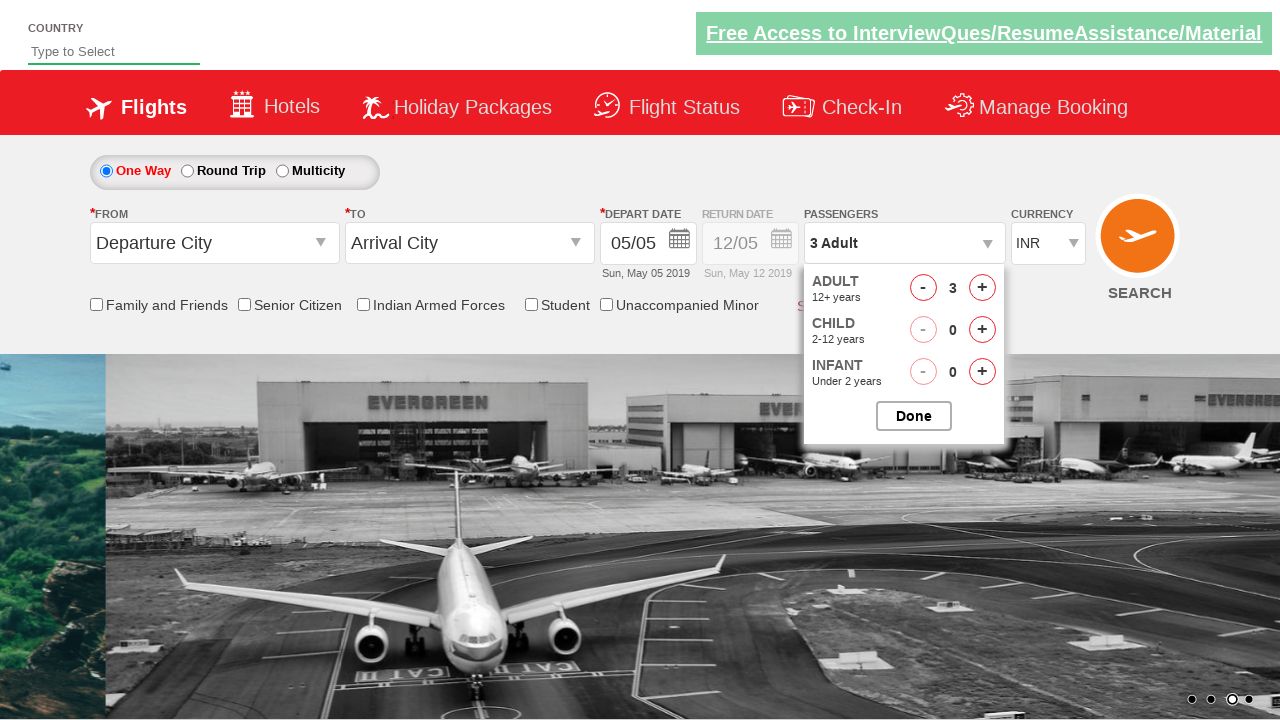

Clicked increment adult button (click 3 of 4) at (982, 288) on #hrefIncAdt
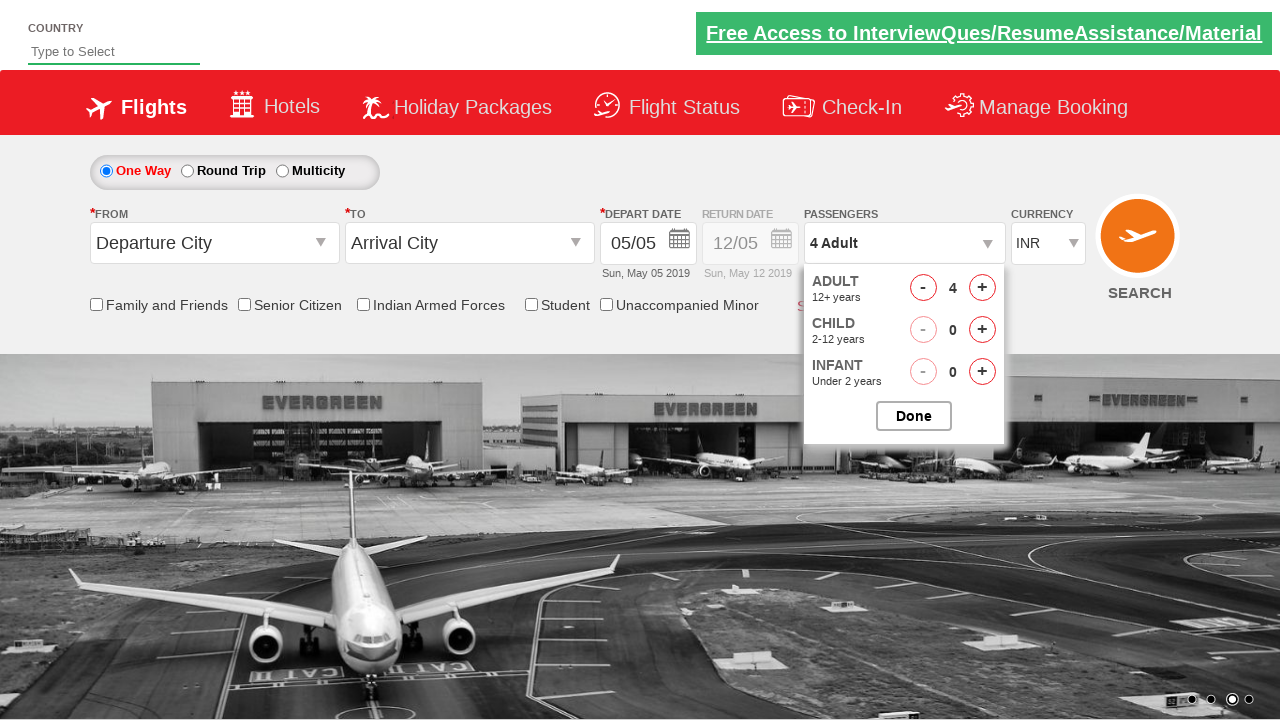

Clicked increment adult button (click 4 of 4) at (982, 288) on #hrefIncAdt
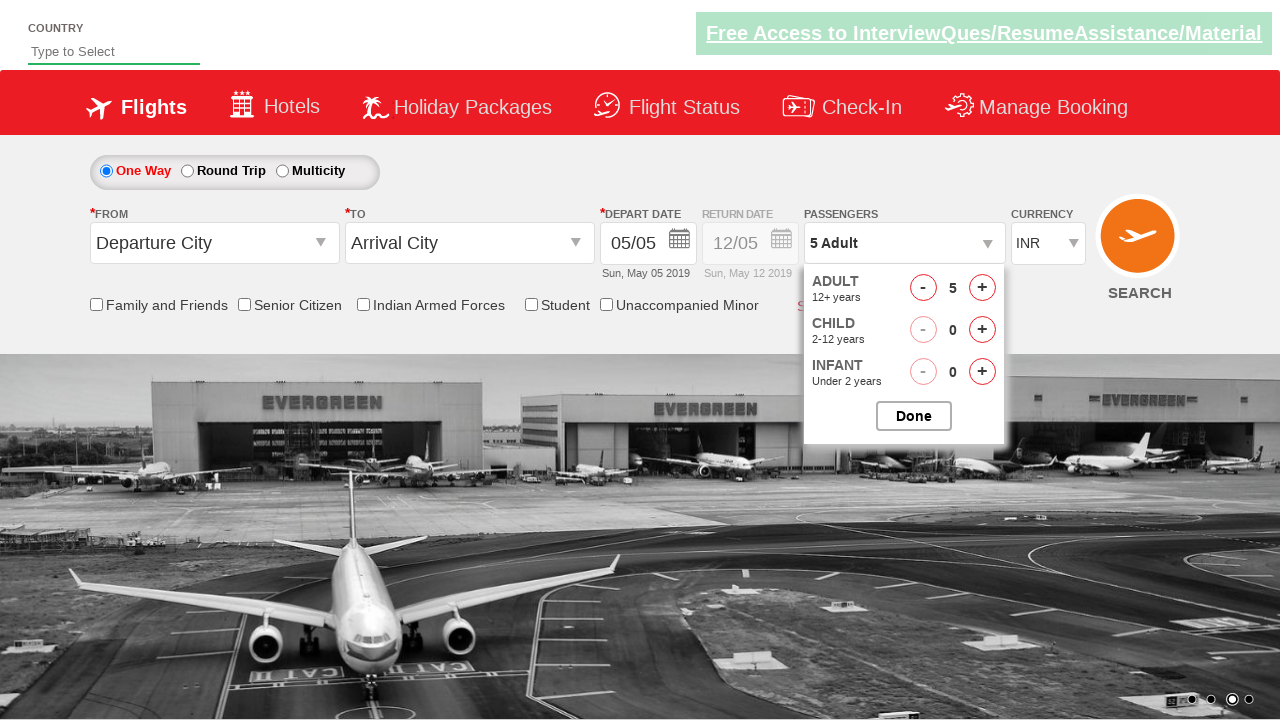

Clicked Done button to close the dropdown at (914, 416) on #btnclosepaxoption
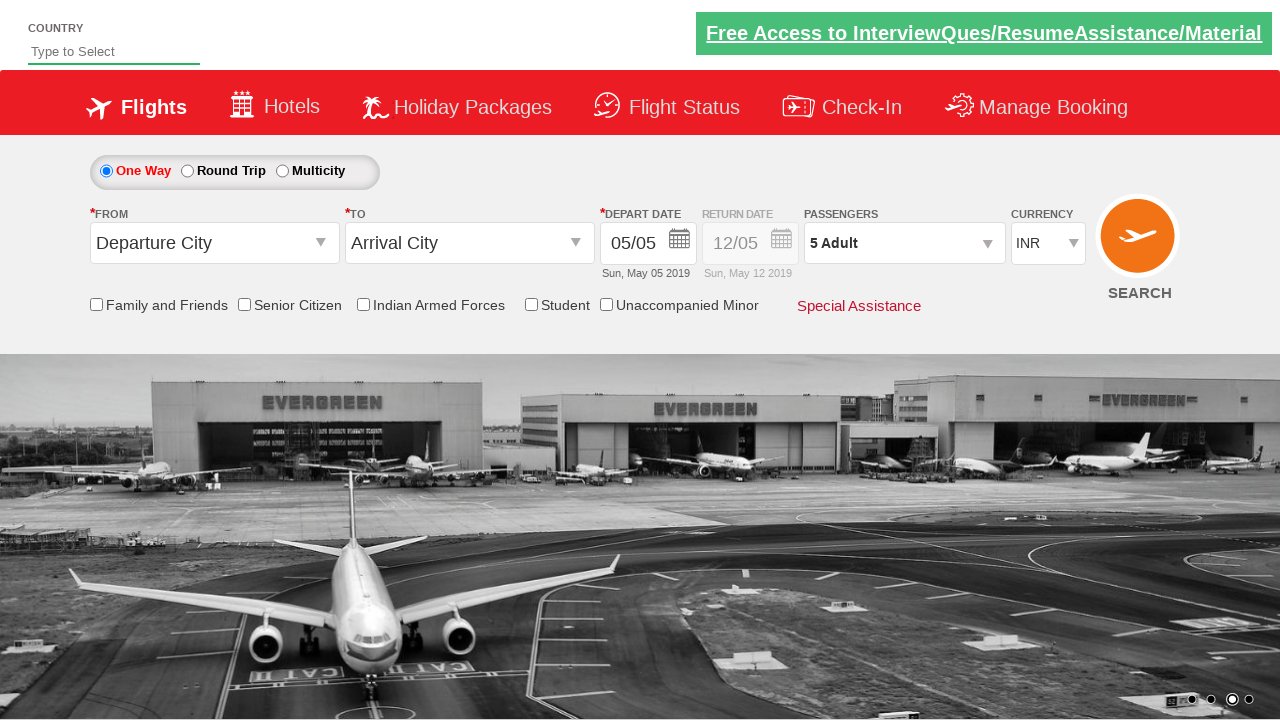

Verified passenger selection displays '5 Adult'
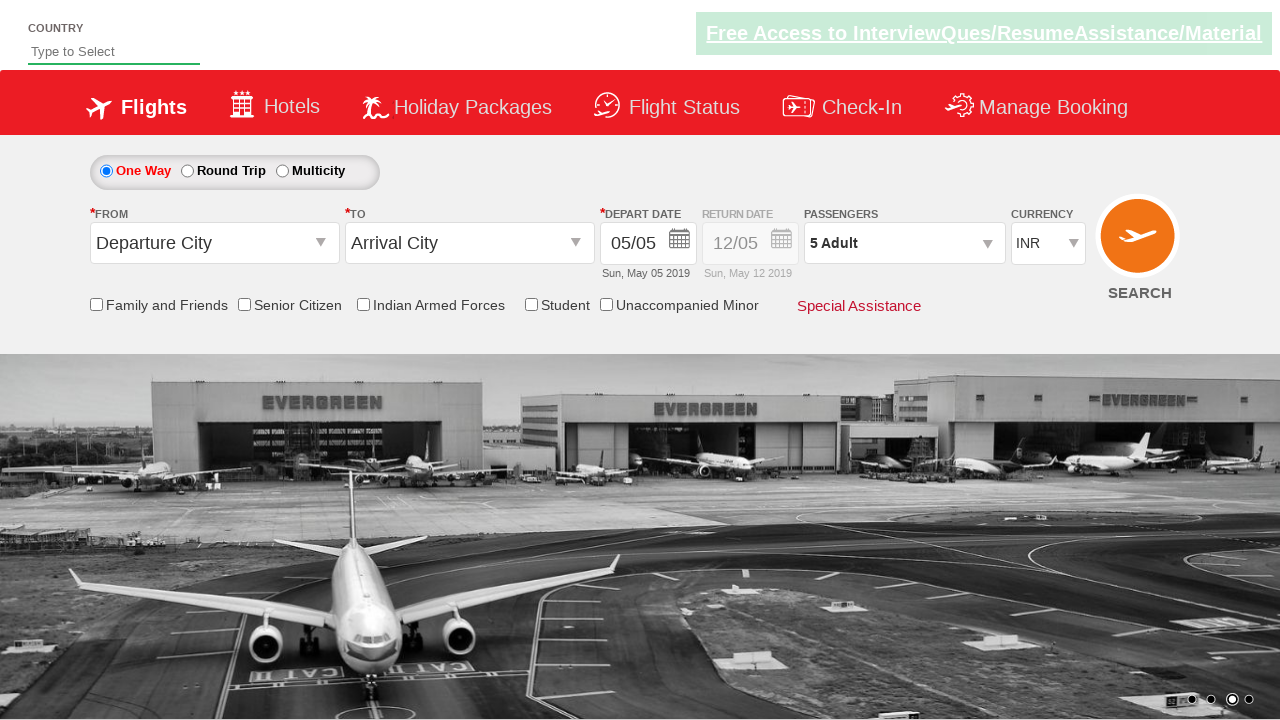

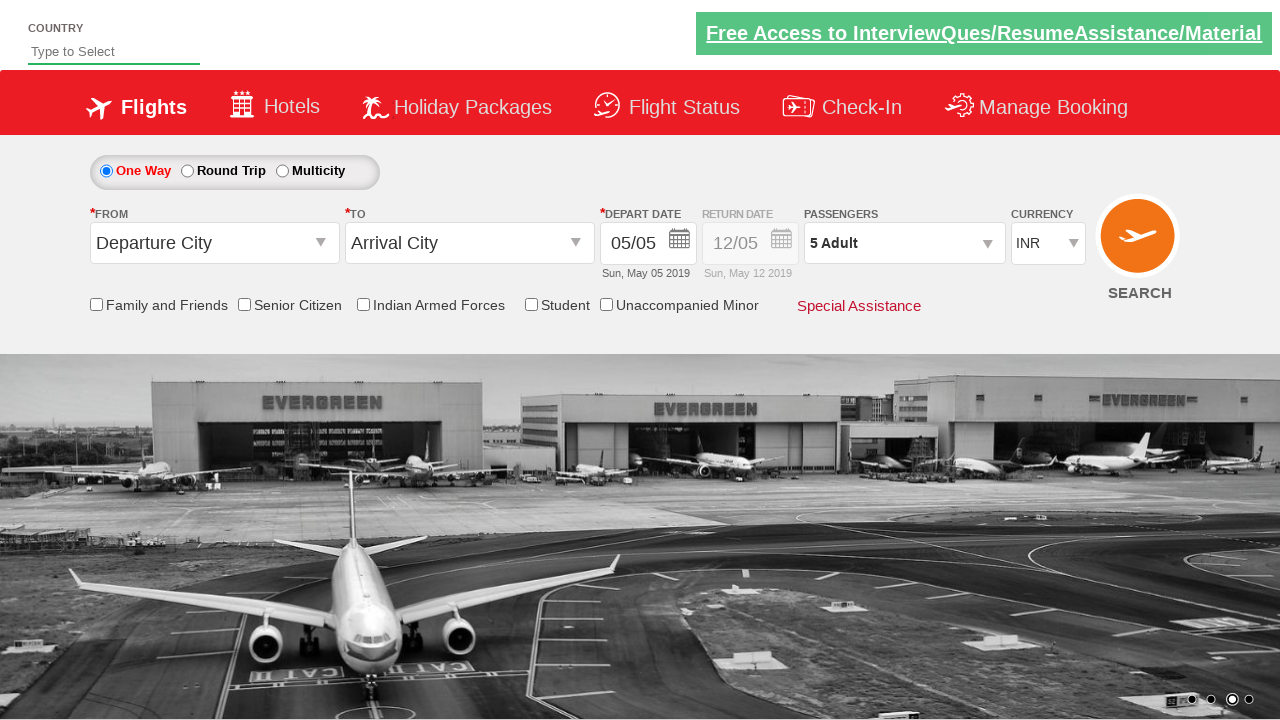